Tests form submission with first name and job title fields filled, without selecting radio button

Starting URL: http://formy-project.herokuapp.com/form

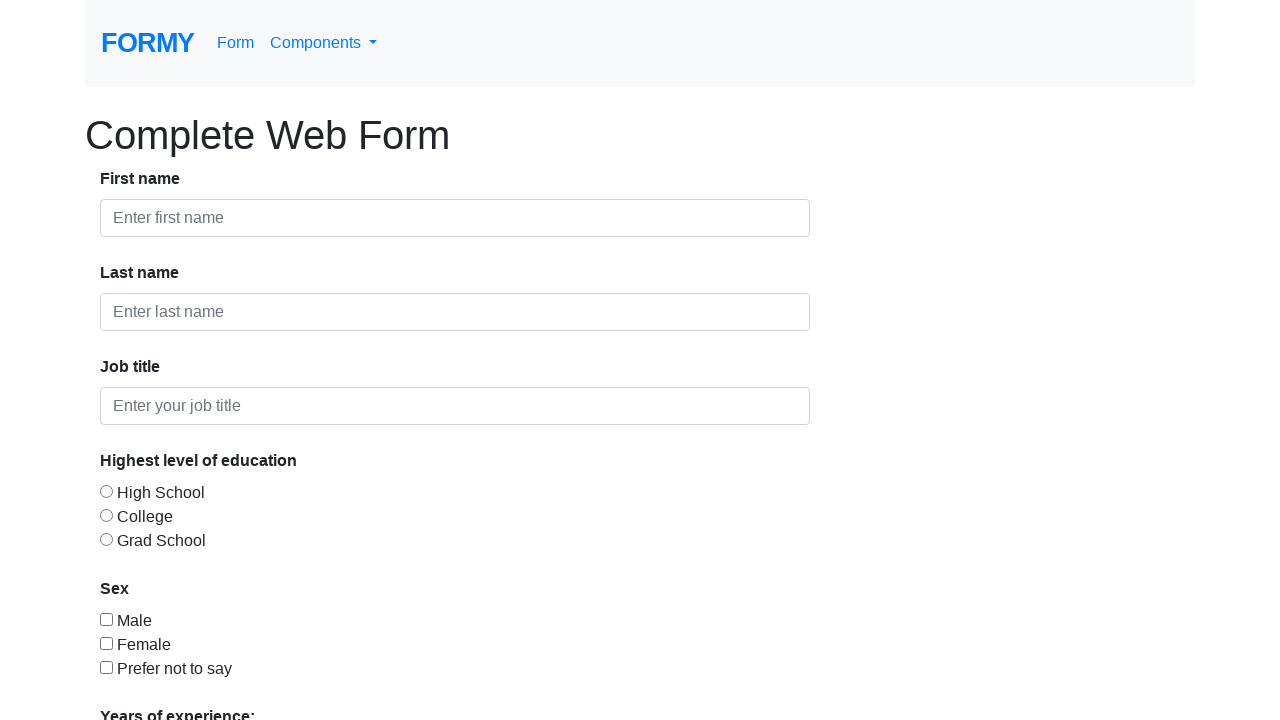

Filled first name field with 'Mazen' on #first-name
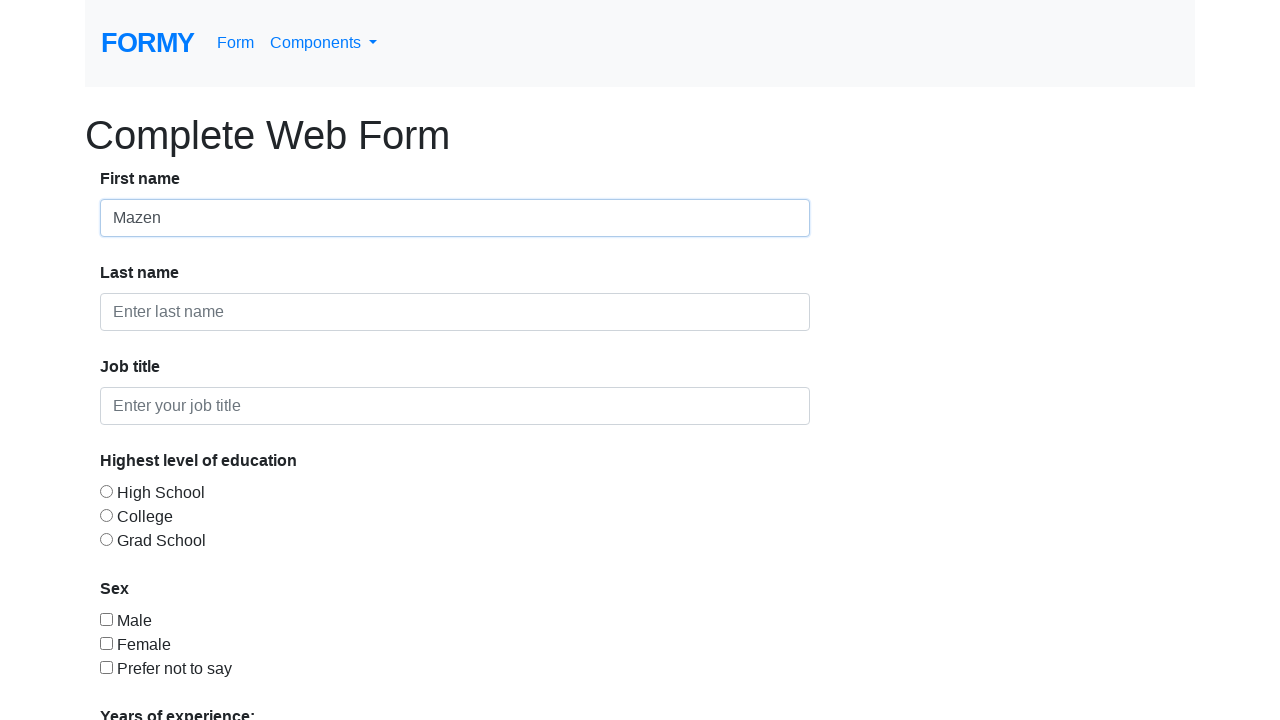

Filled job title field with 'Student' on #job-title
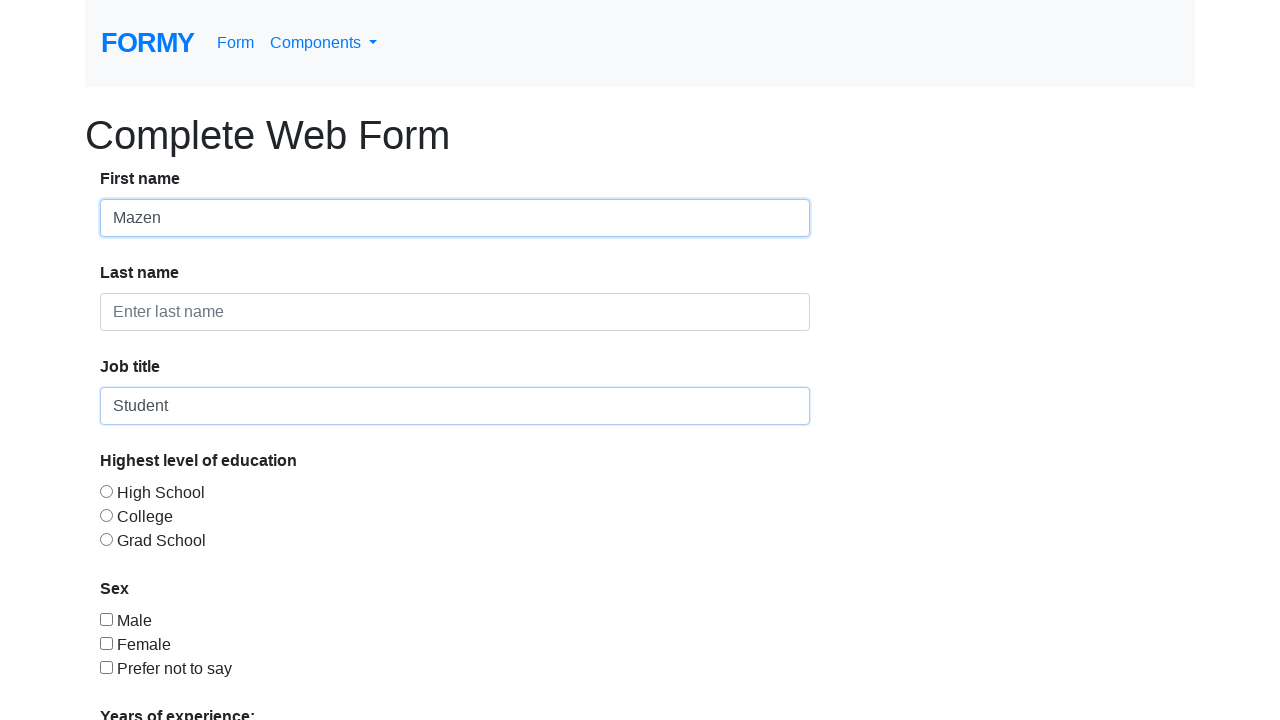

Clicked on first name field at (455, 218) on #first-name
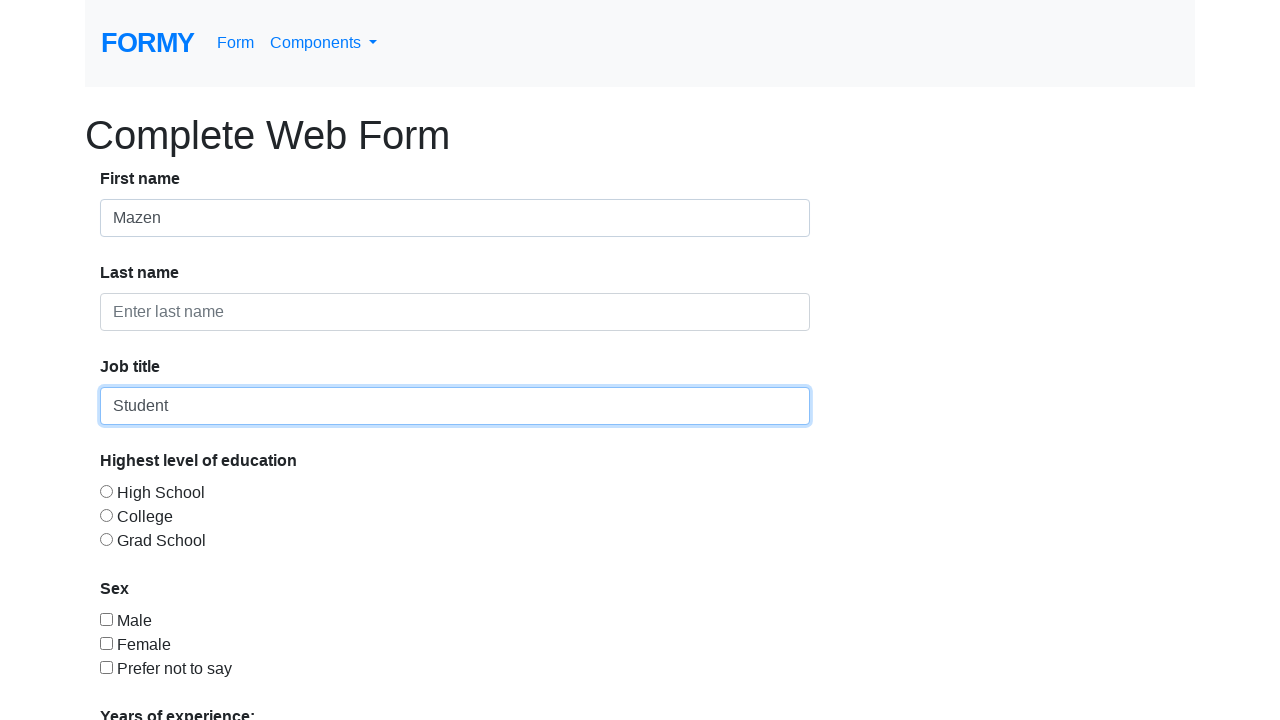

Clicked on job title field at (455, 406) on #job-title
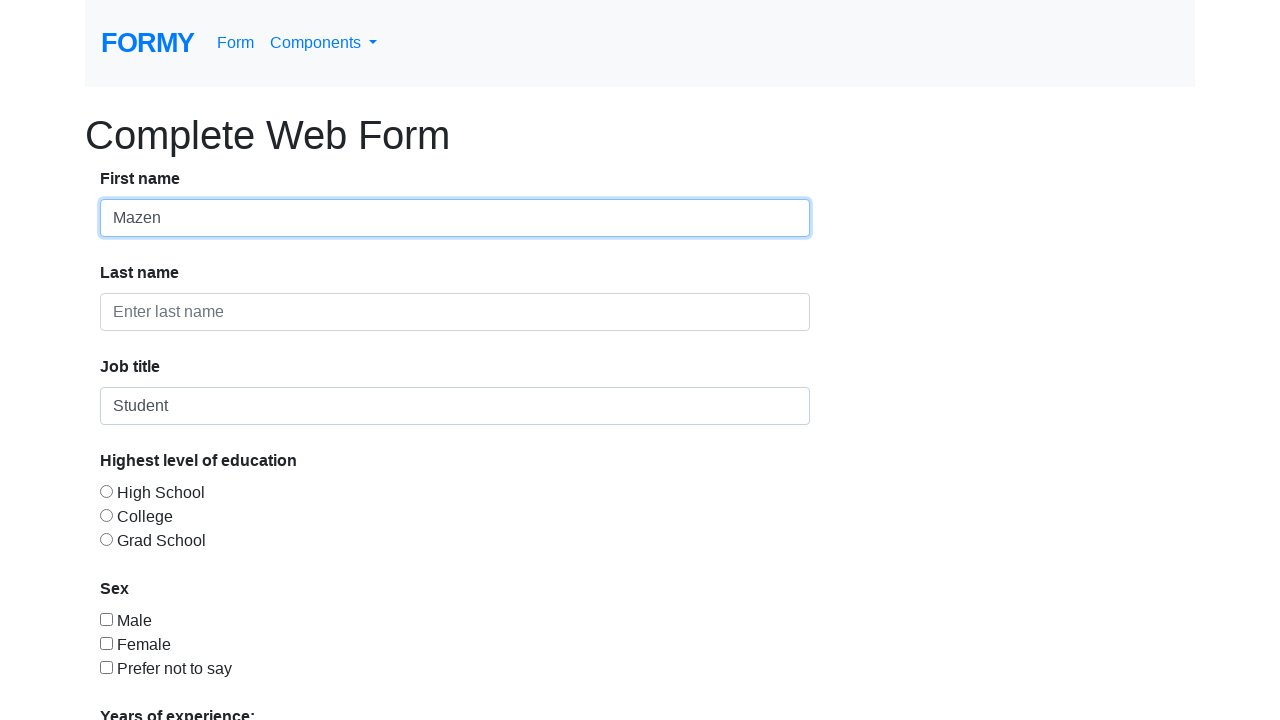

Clicked submit button without selecting radio button at (148, 680) on xpath=/html/body/div/form/div/div[8]/a
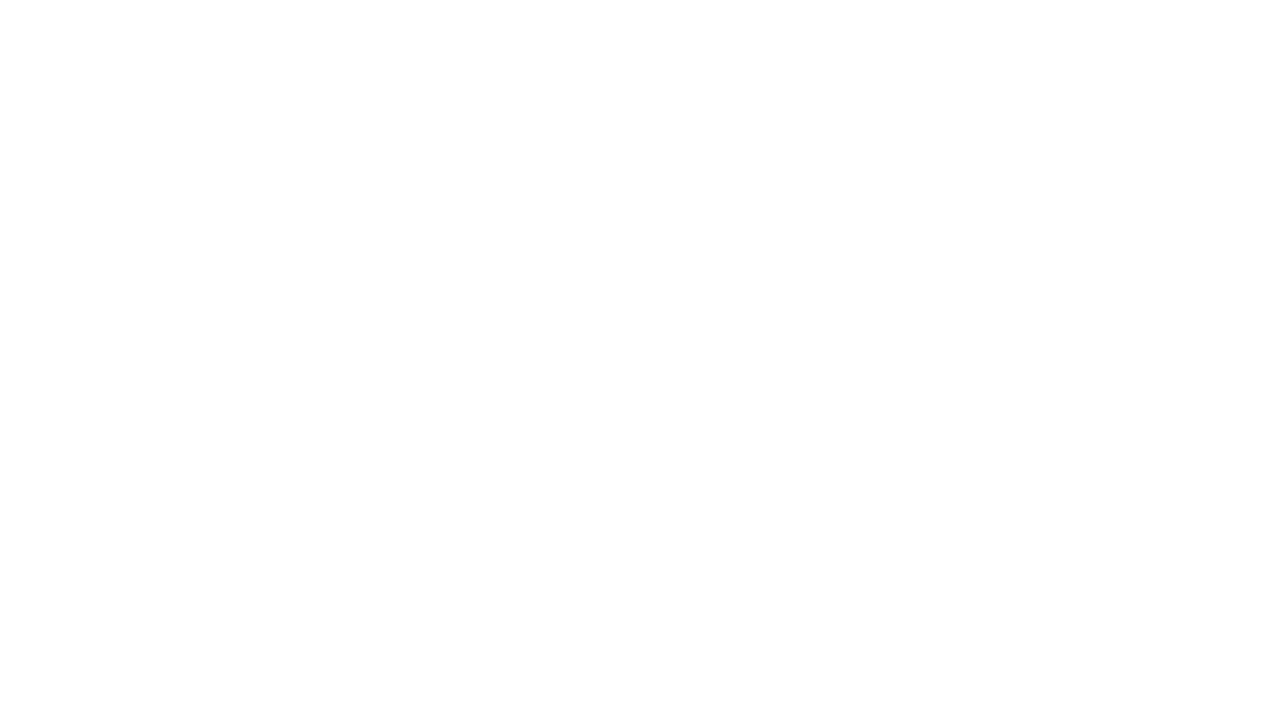

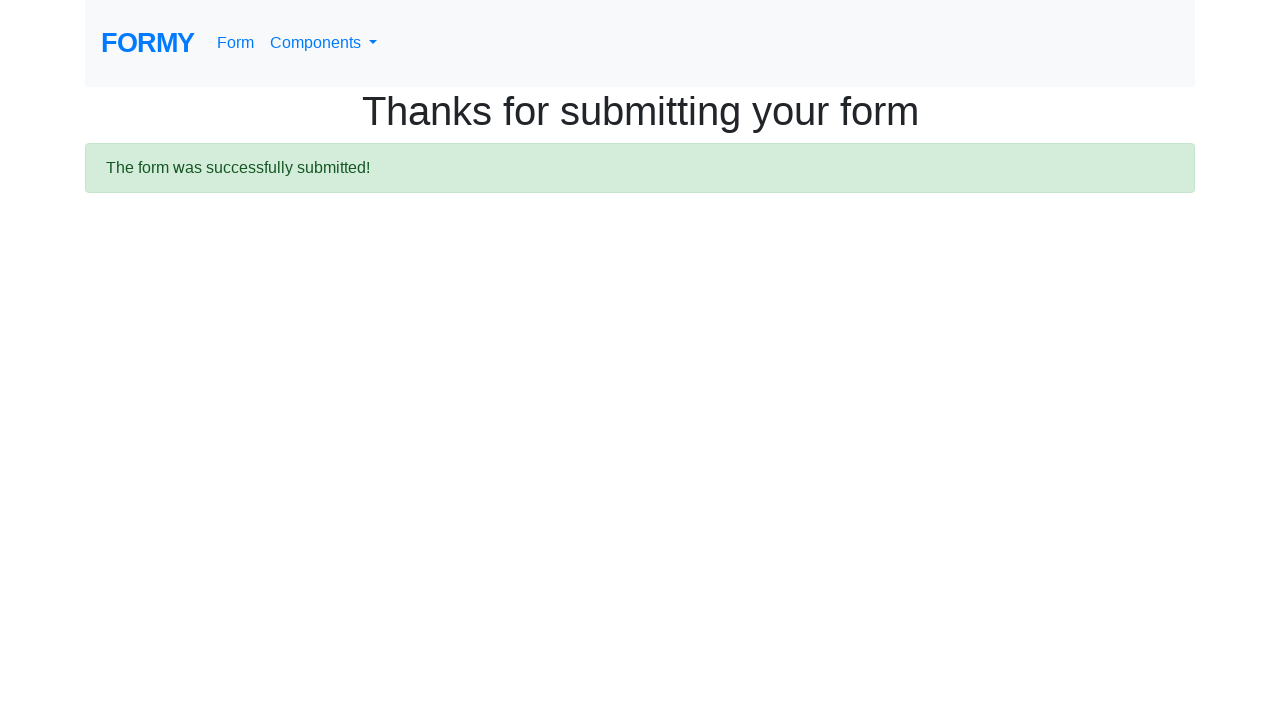